Navigates to an F5 Labs article about JWT security and scrolls through the page content from top to middle, then from middle to bottom.

Starting URL: https://www.f5.com/labs/articles/threat-intelligence/jwt--a-how-not-to-guide

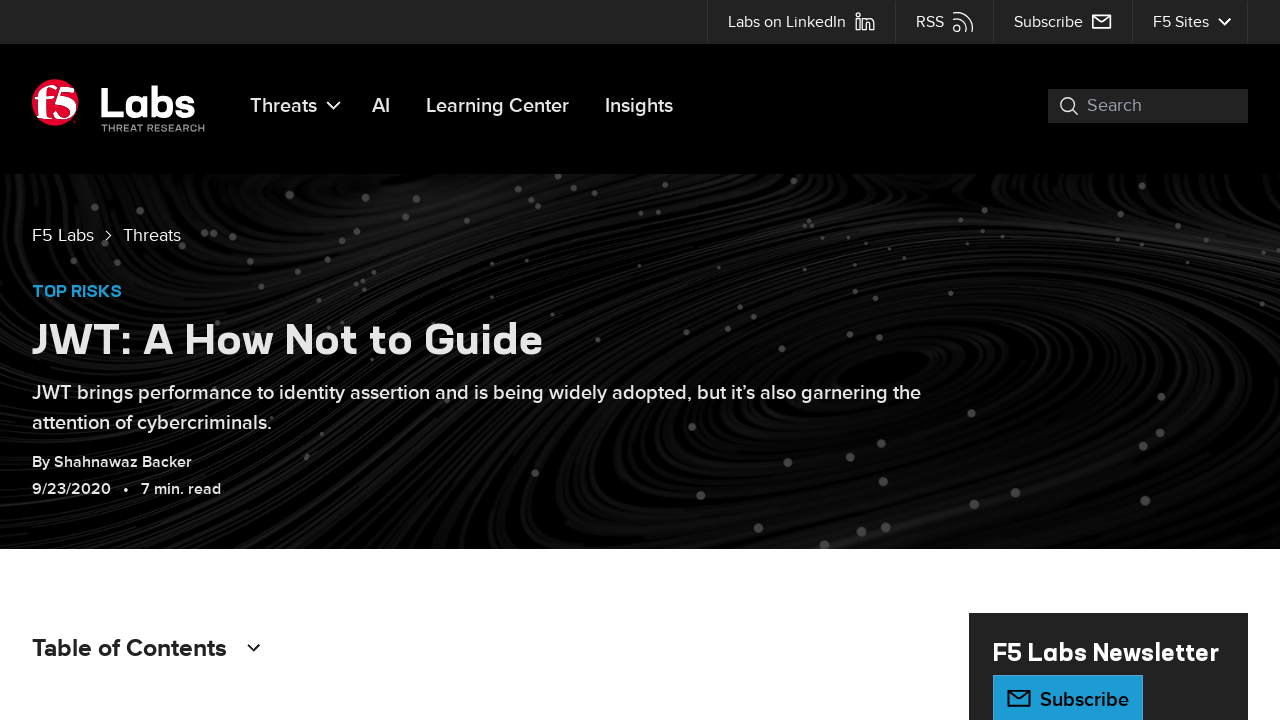

Page content loaded (domcontentloaded)
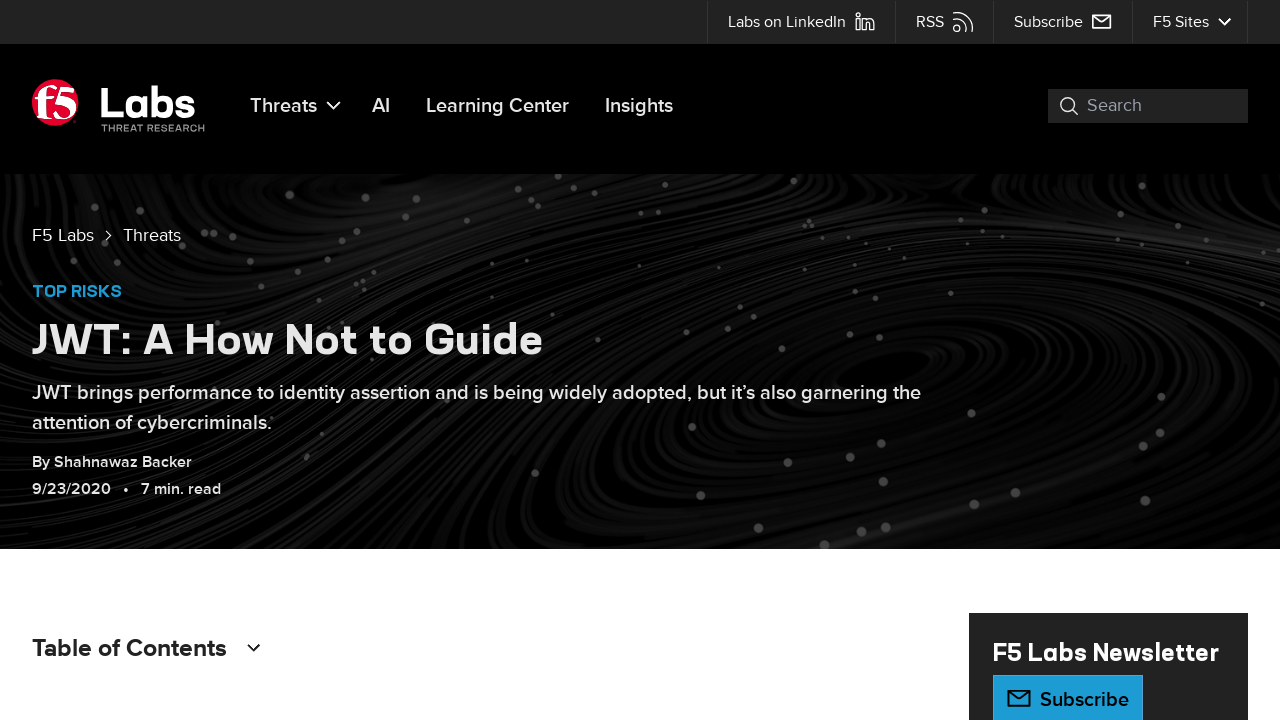

Scrolled from top to middle of the page
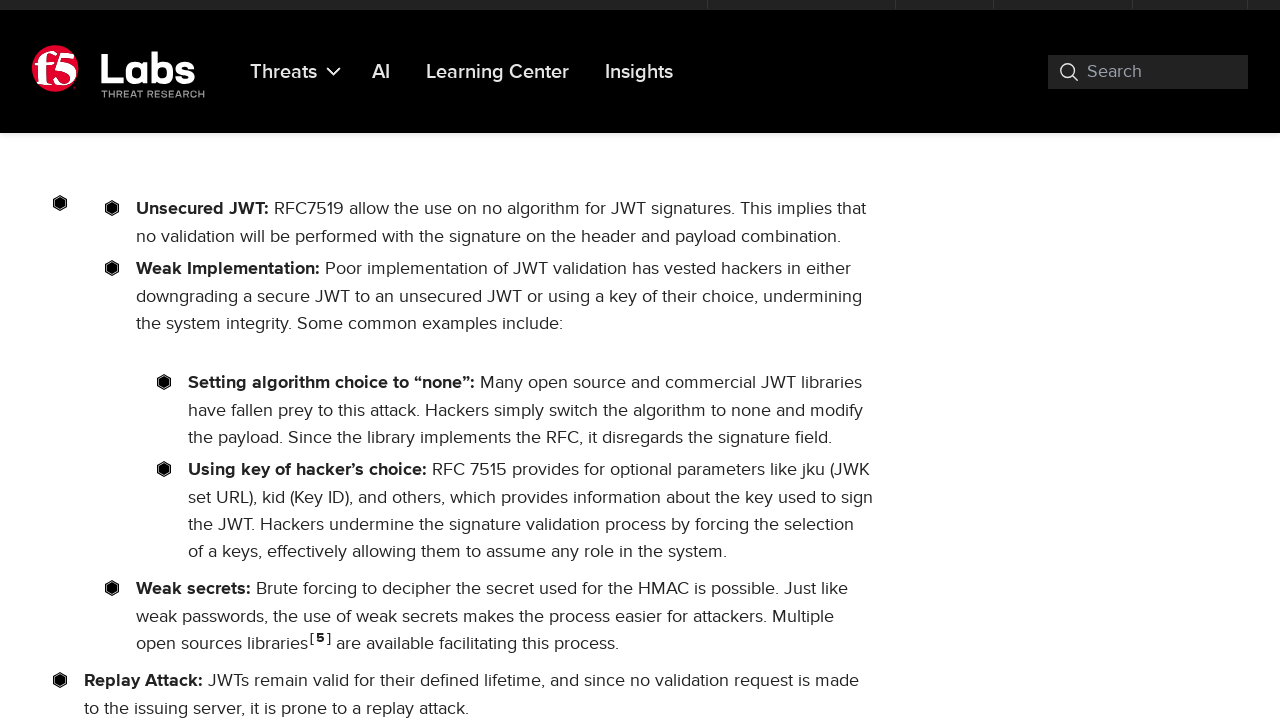

Waited 2 seconds for content to render
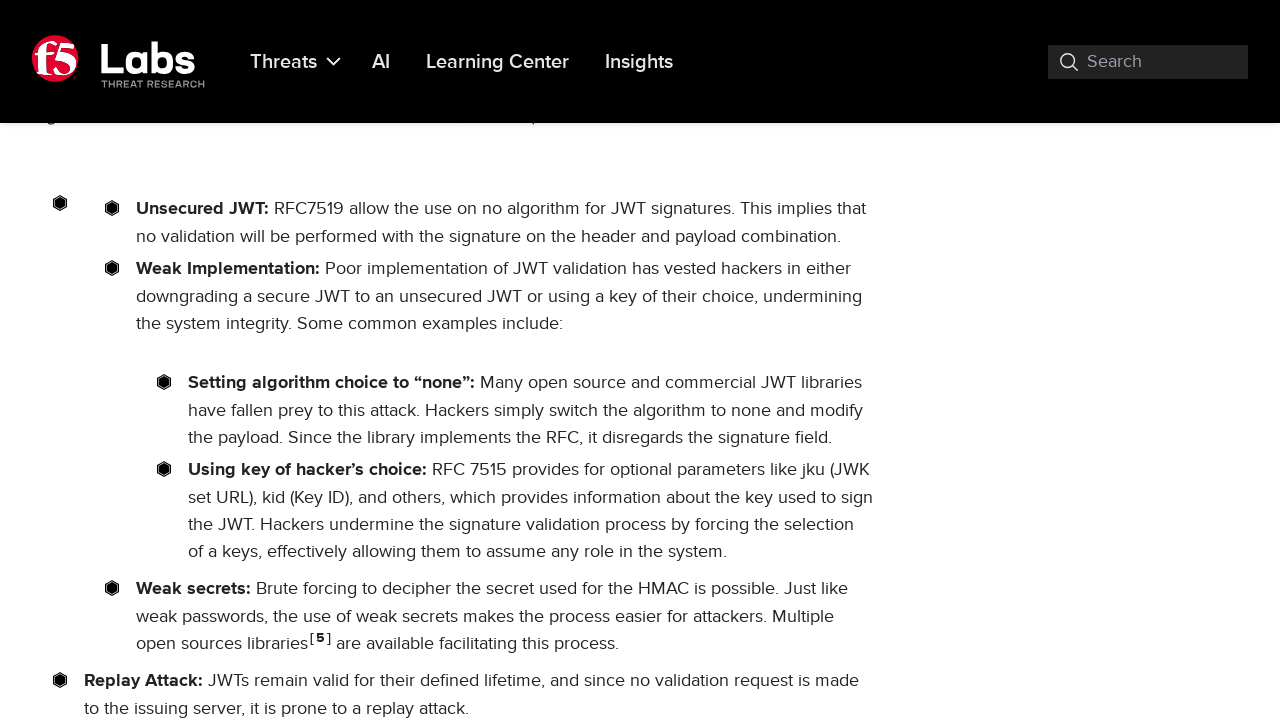

Scrolled from middle to bottom of the page
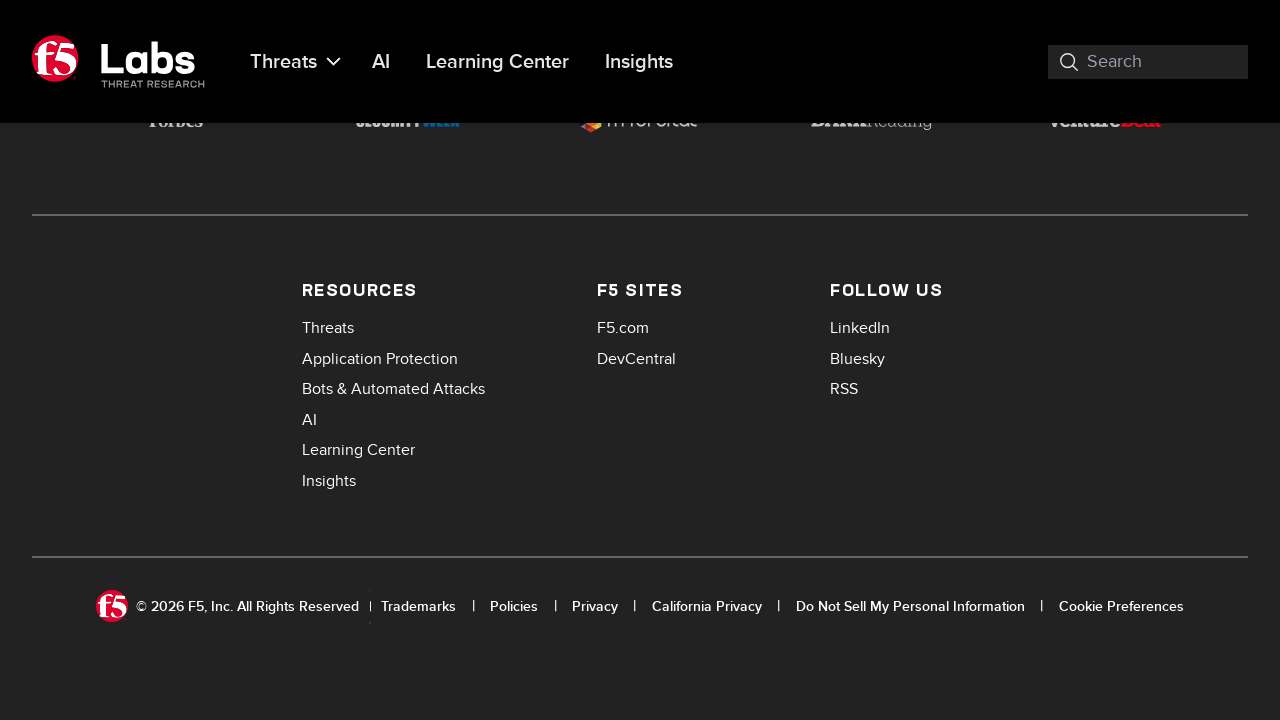

Waited 2 seconds for remaining content to load
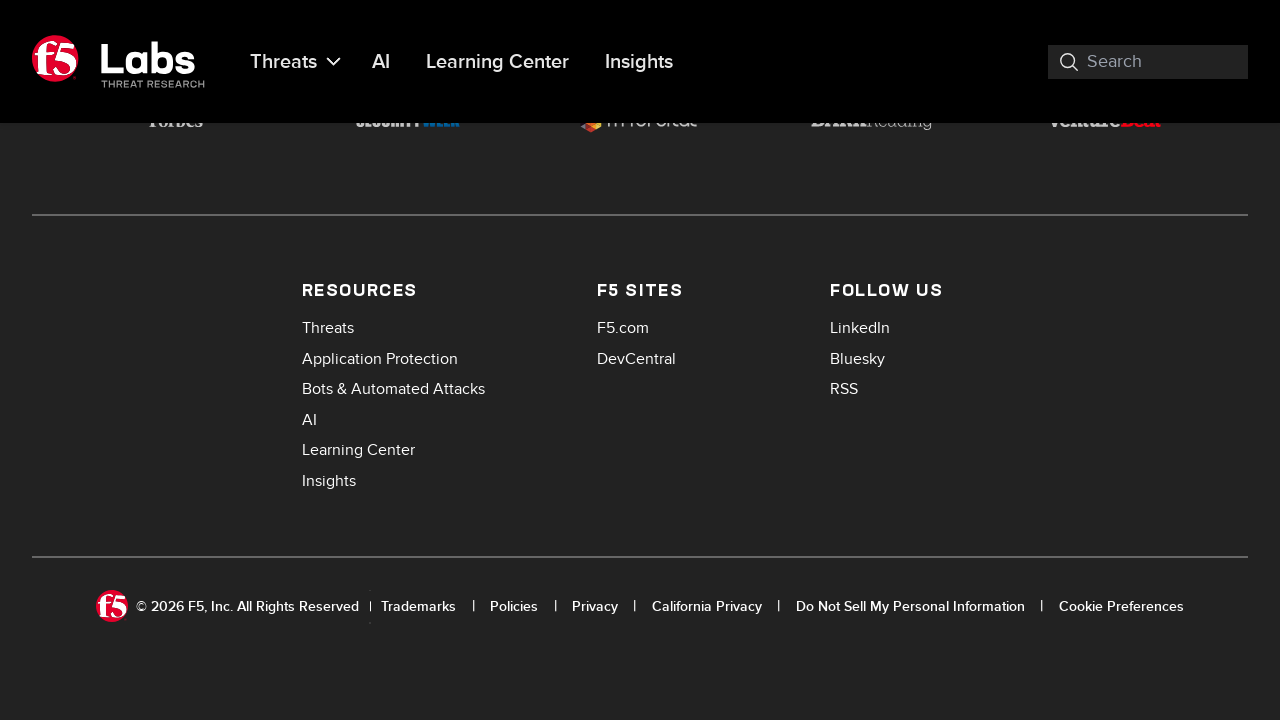

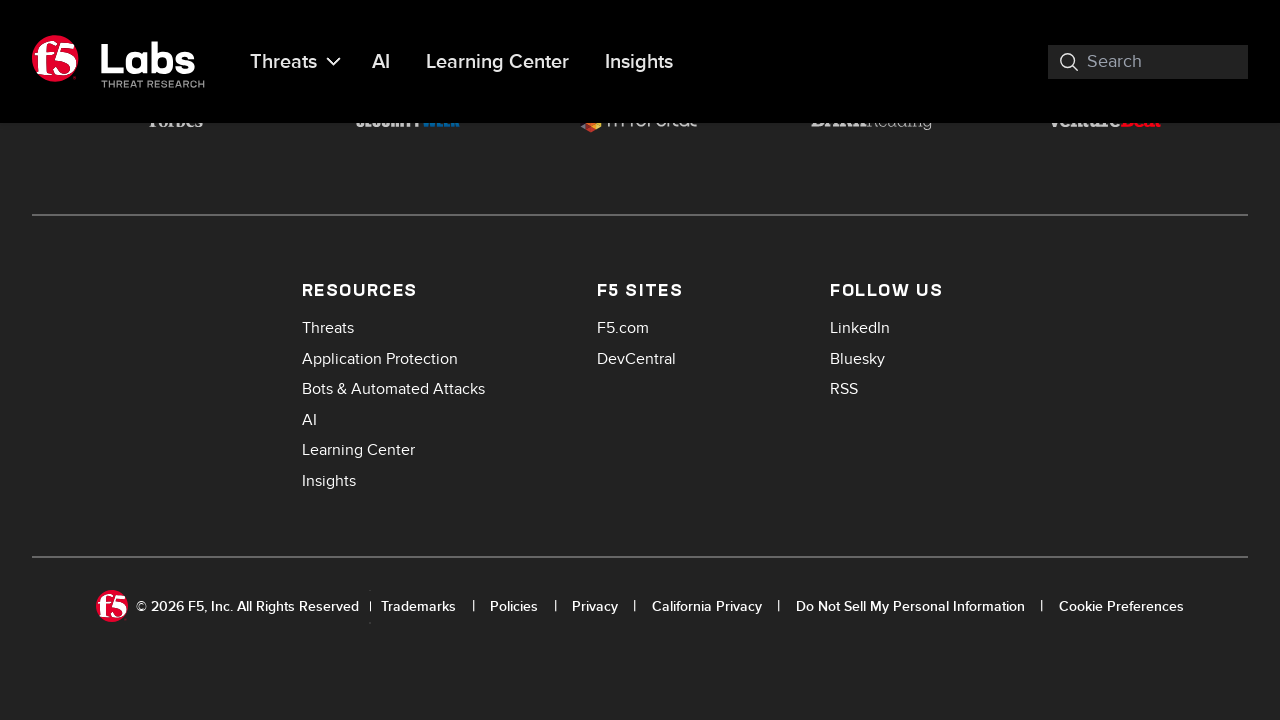